Tests that clicking the API tab in the navigation menu redirects to the API documentation page

Starting URL: https://webdriver.io/

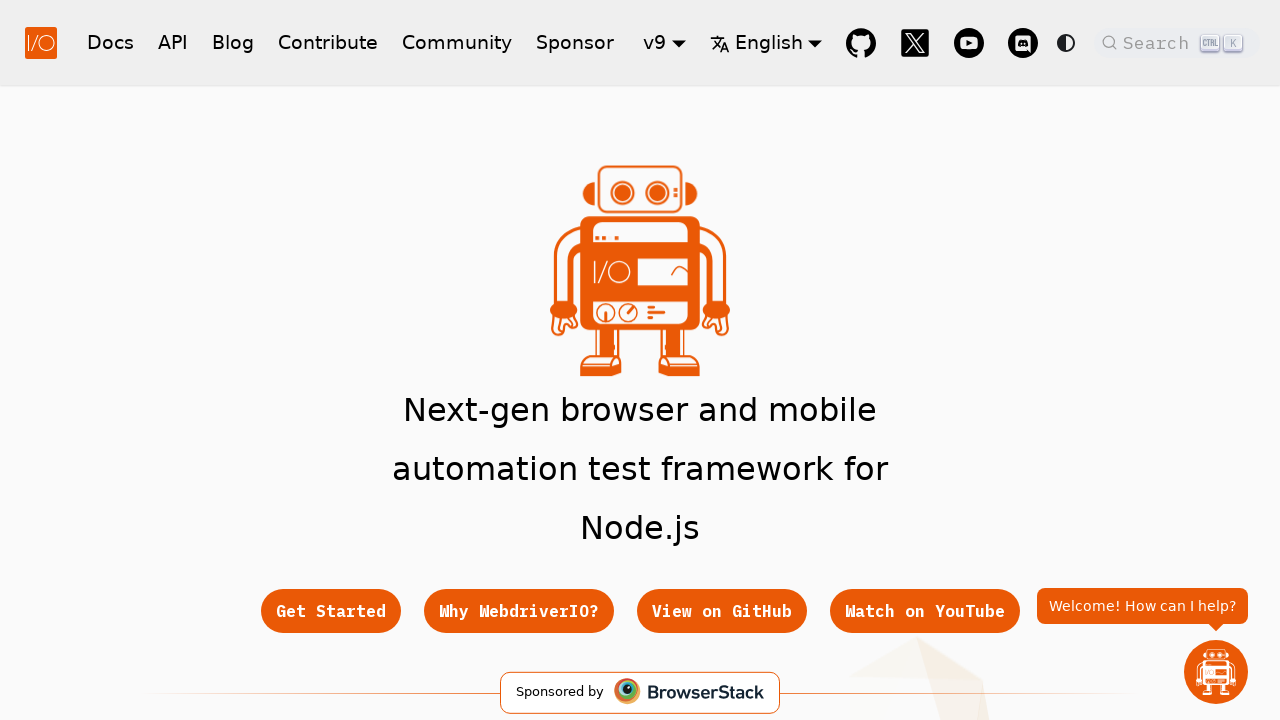

Clicked API tab in navigation menu at (173, 42) on .navbar__item.navbar__link[href="/docs/api"]
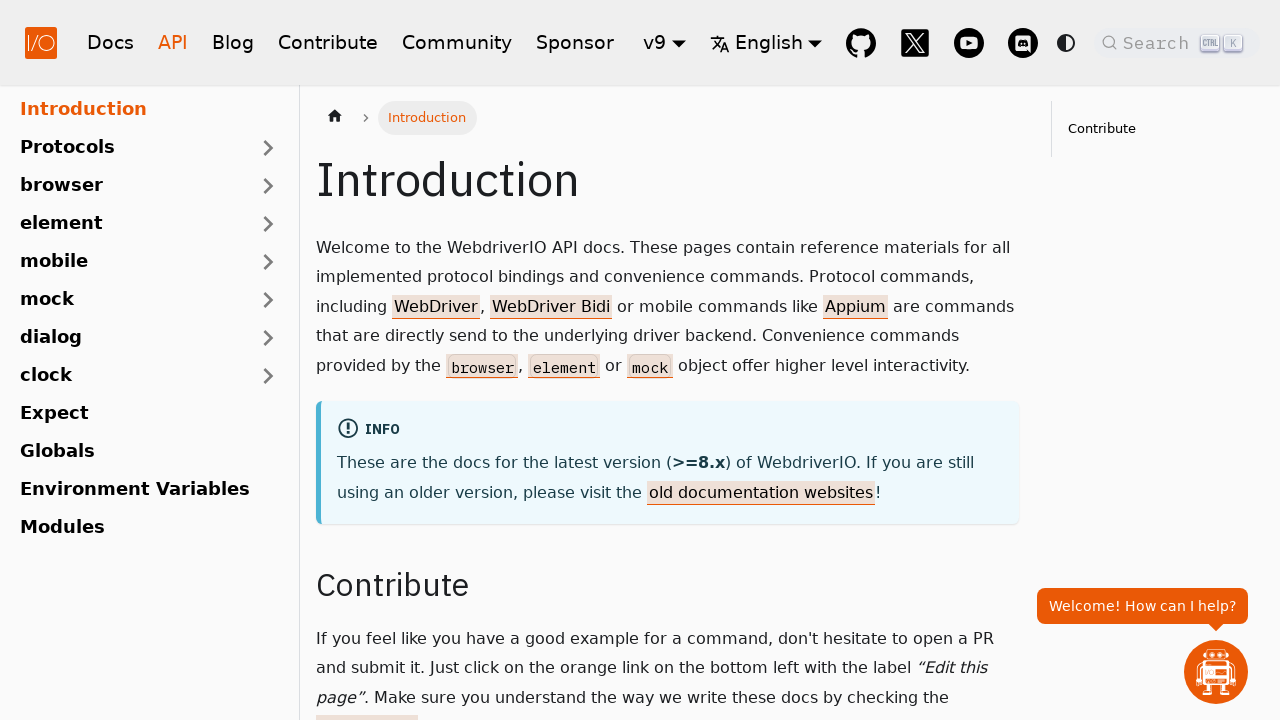

Successfully redirected to API documentation page
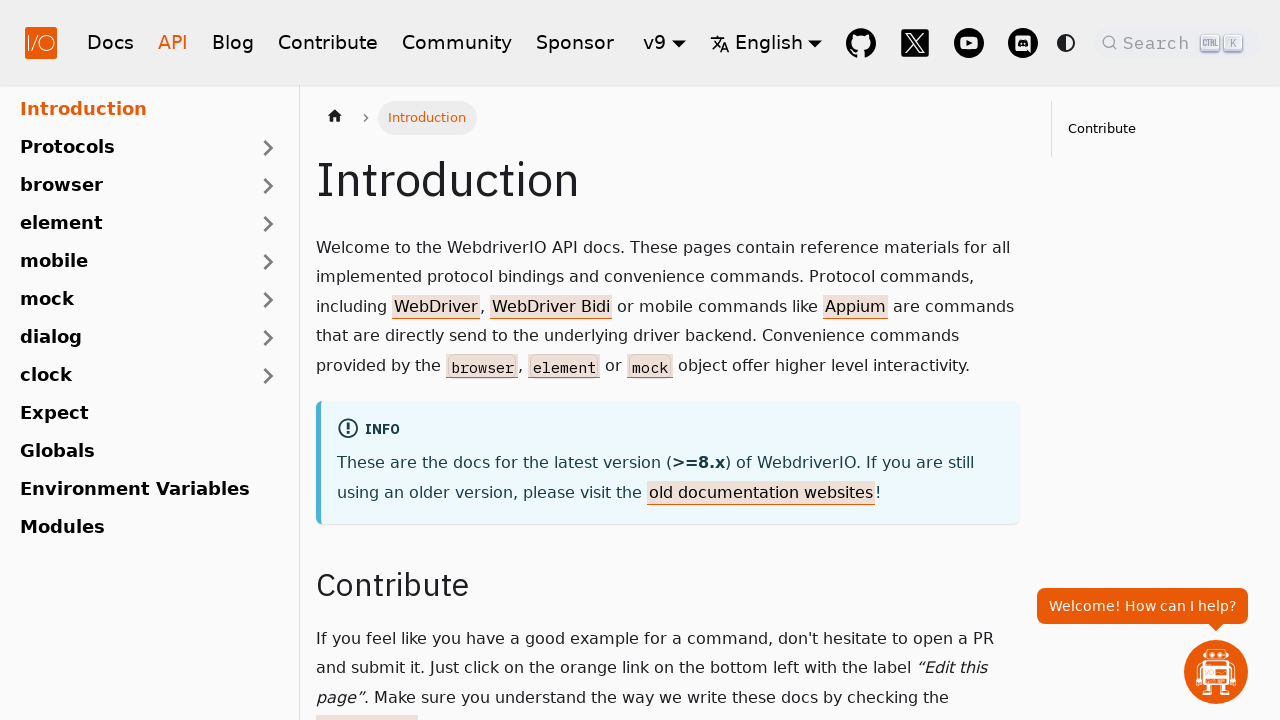

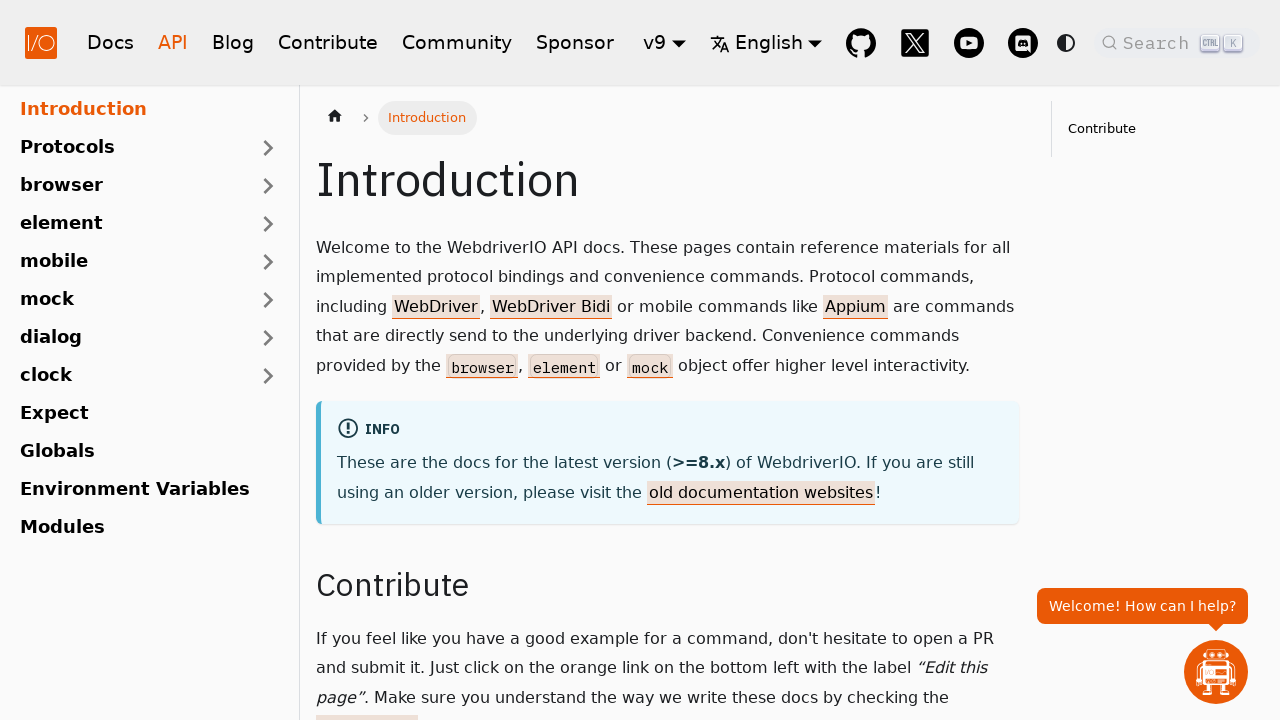